Tests checkbox selection states and element properties including isSelected, isEnabled, and isDisplayed functionality on a checkbox widget demo page

Starting URL: http://samples.gwtproject.org/samples/Showcase/Showcase.html#!CwCheckBox

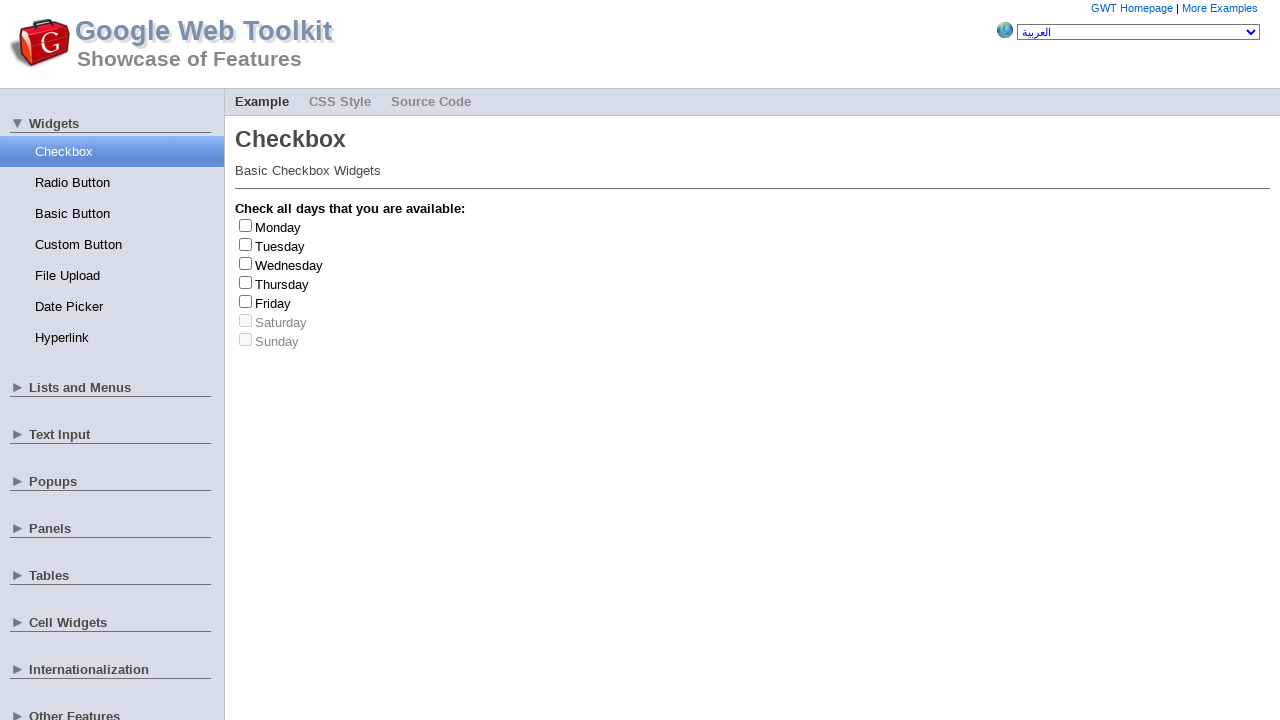

Waited 2 seconds for page to load
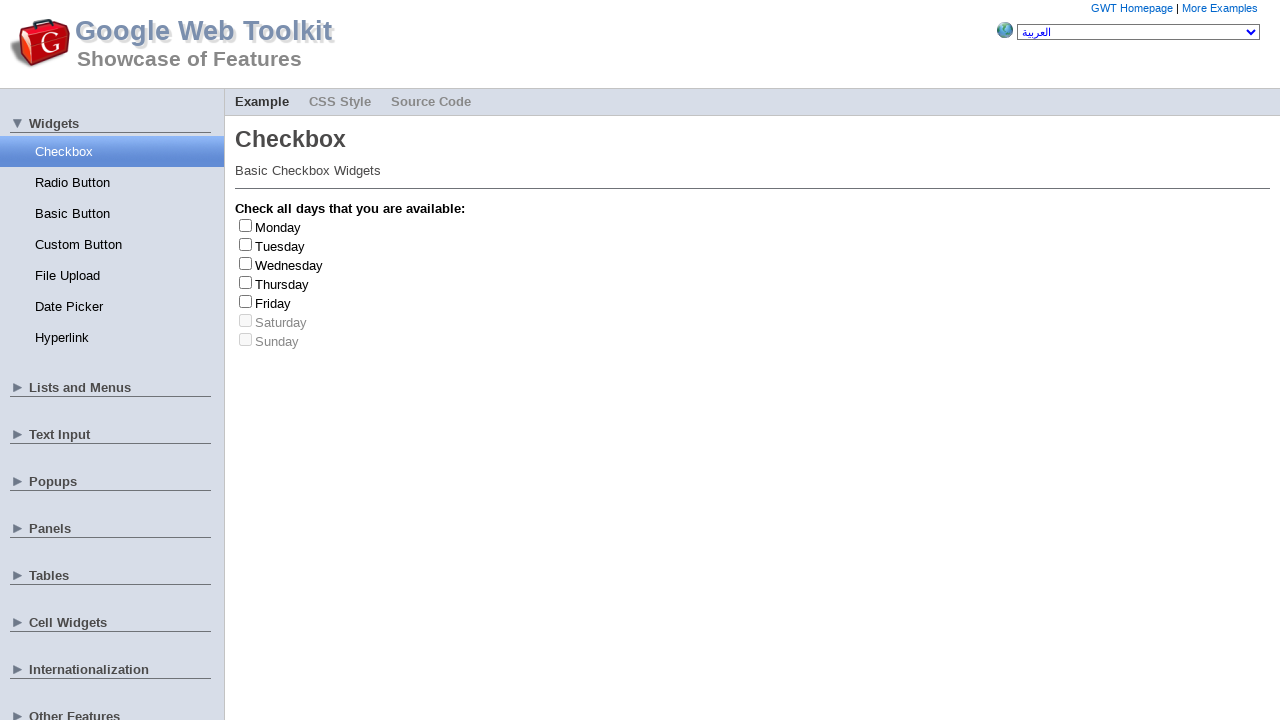

Located Tuesday checkbox element
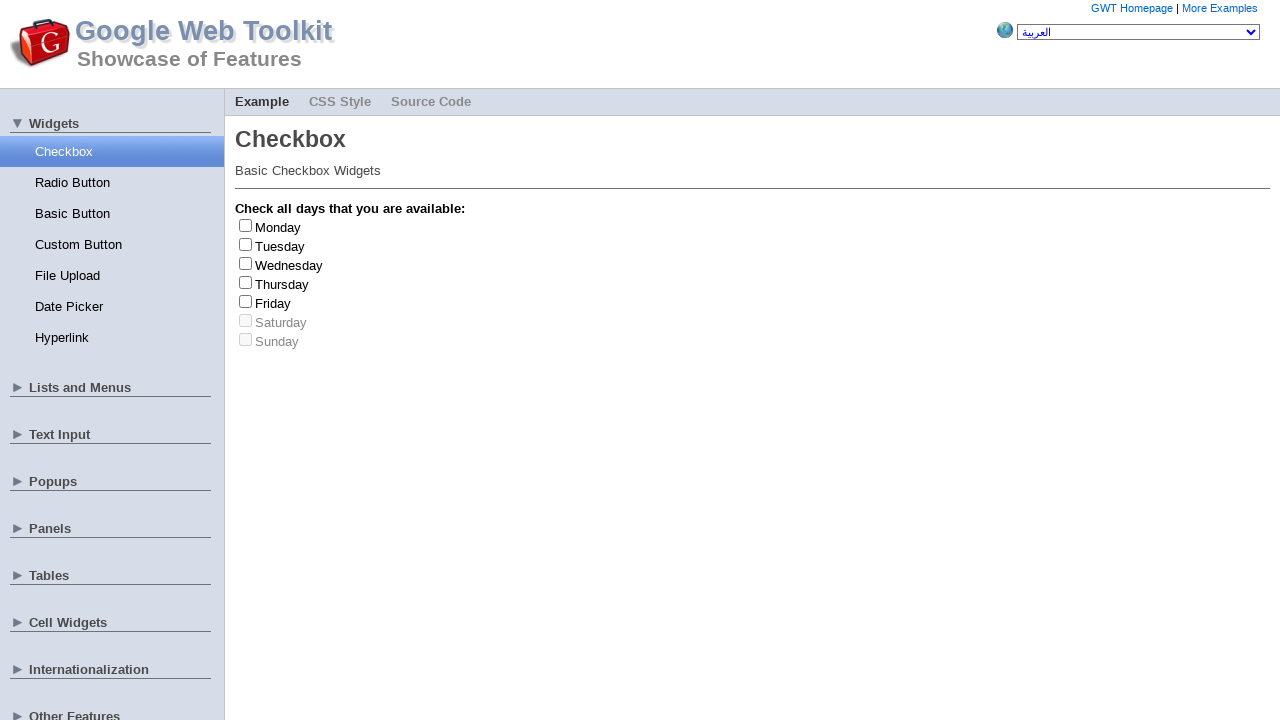

Checked initial selection state of Tuesday checkbox
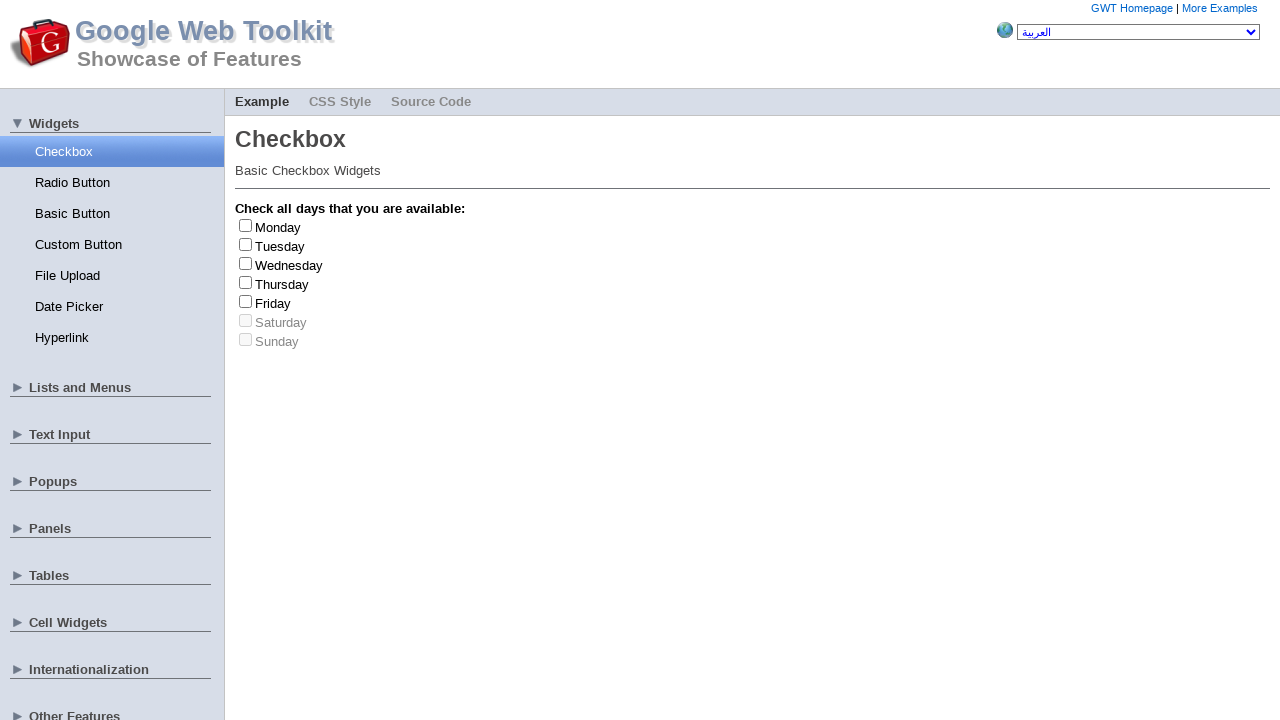

Clicked Tuesday checkbox to toggle selection at (246, 244) on #gwt-debug-cwCheckBox-Tuesday-input
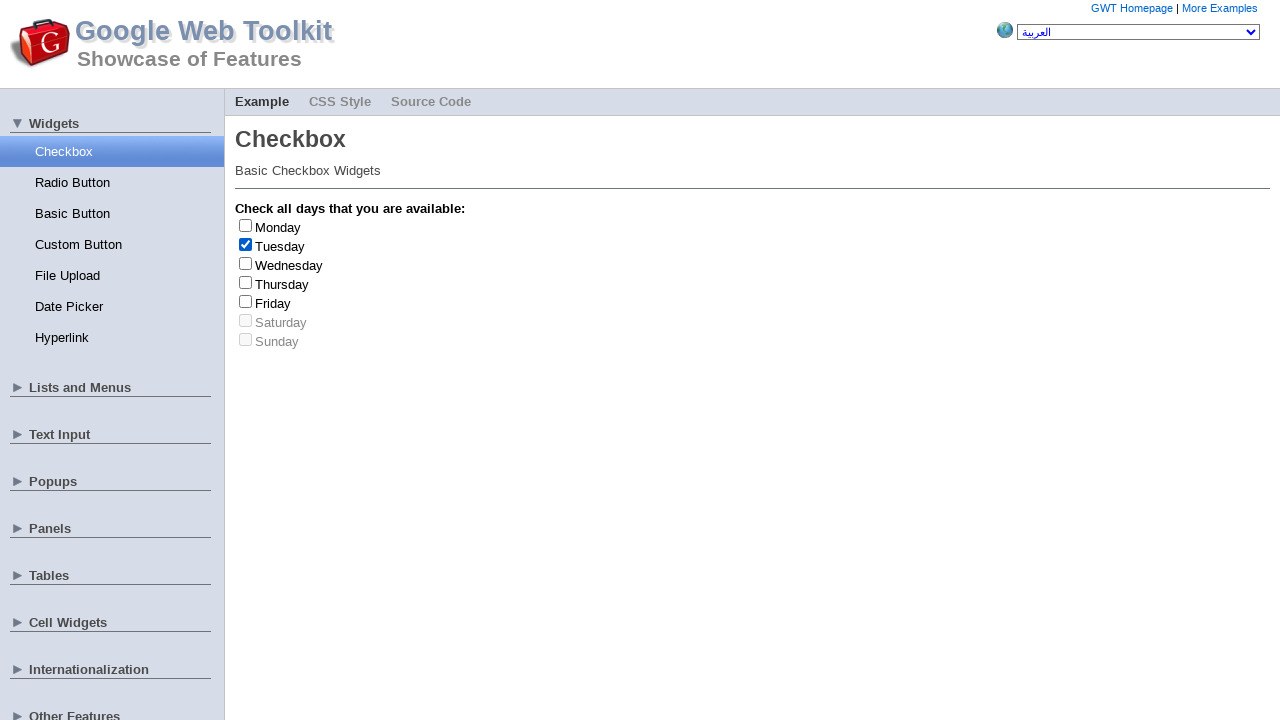

Verified selection state after clicking Tuesday checkbox
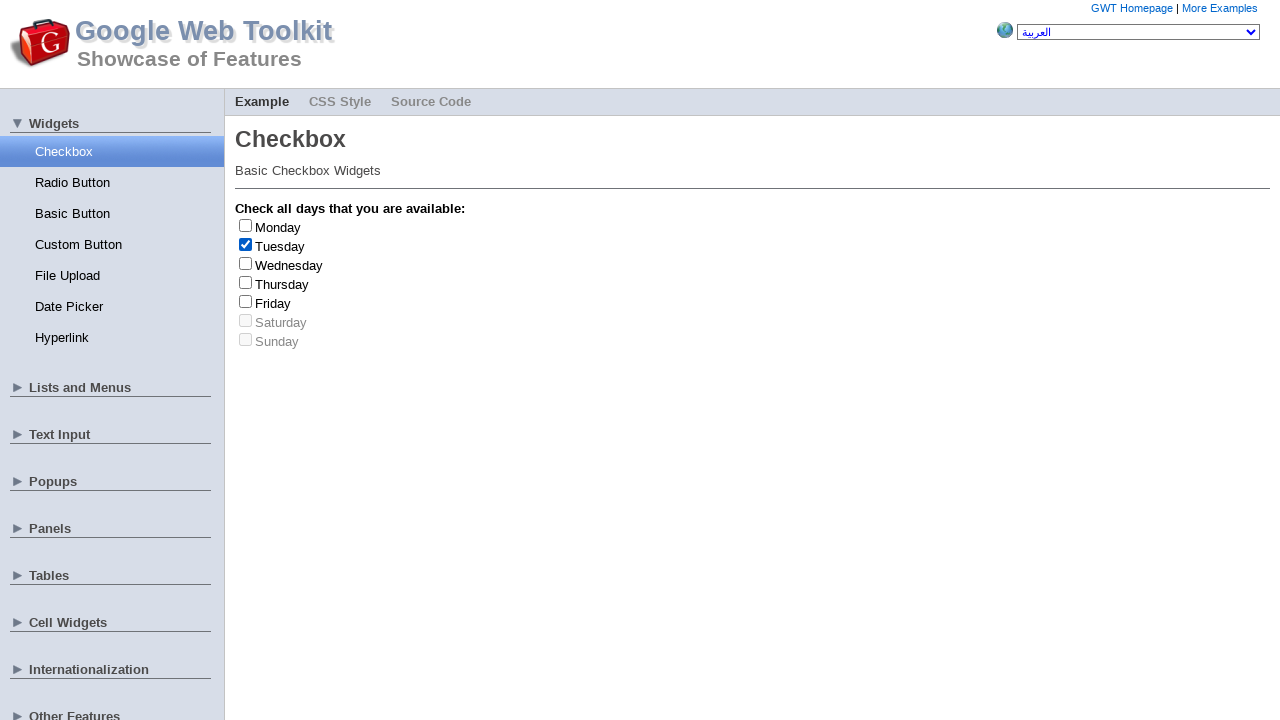

Located Saturday checkbox element
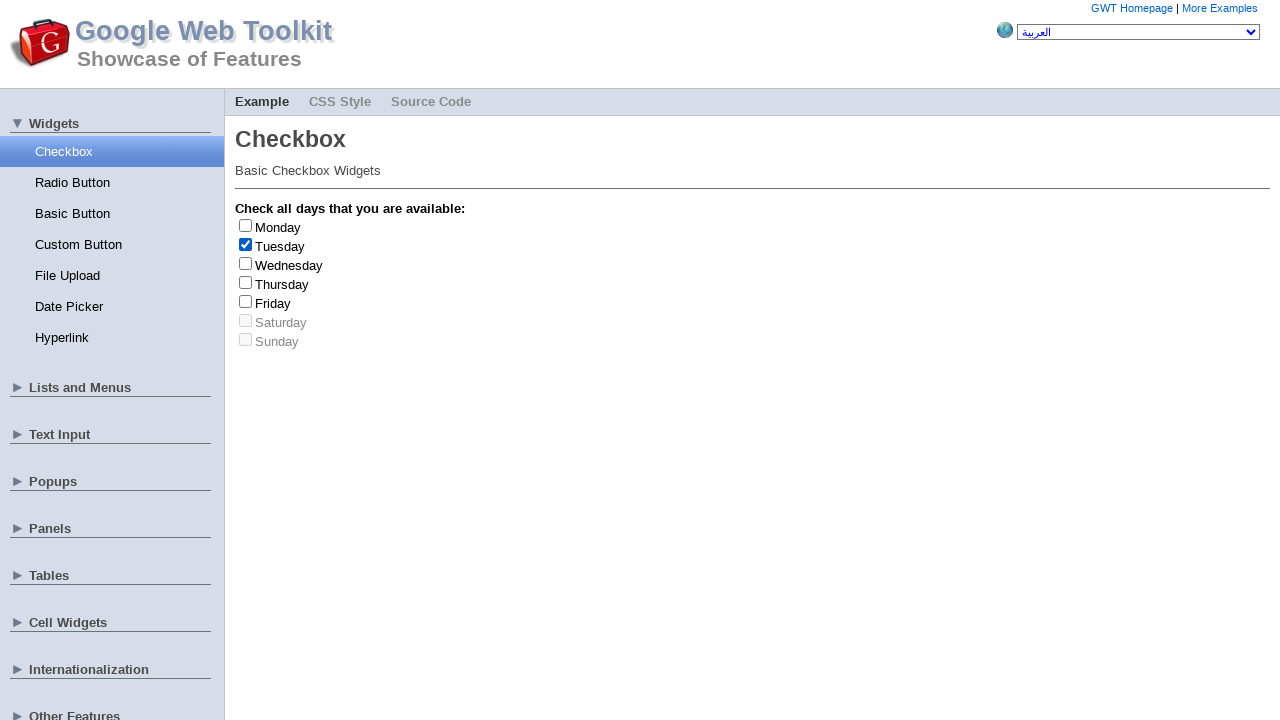

Verified Tuesday checkbox is enabled
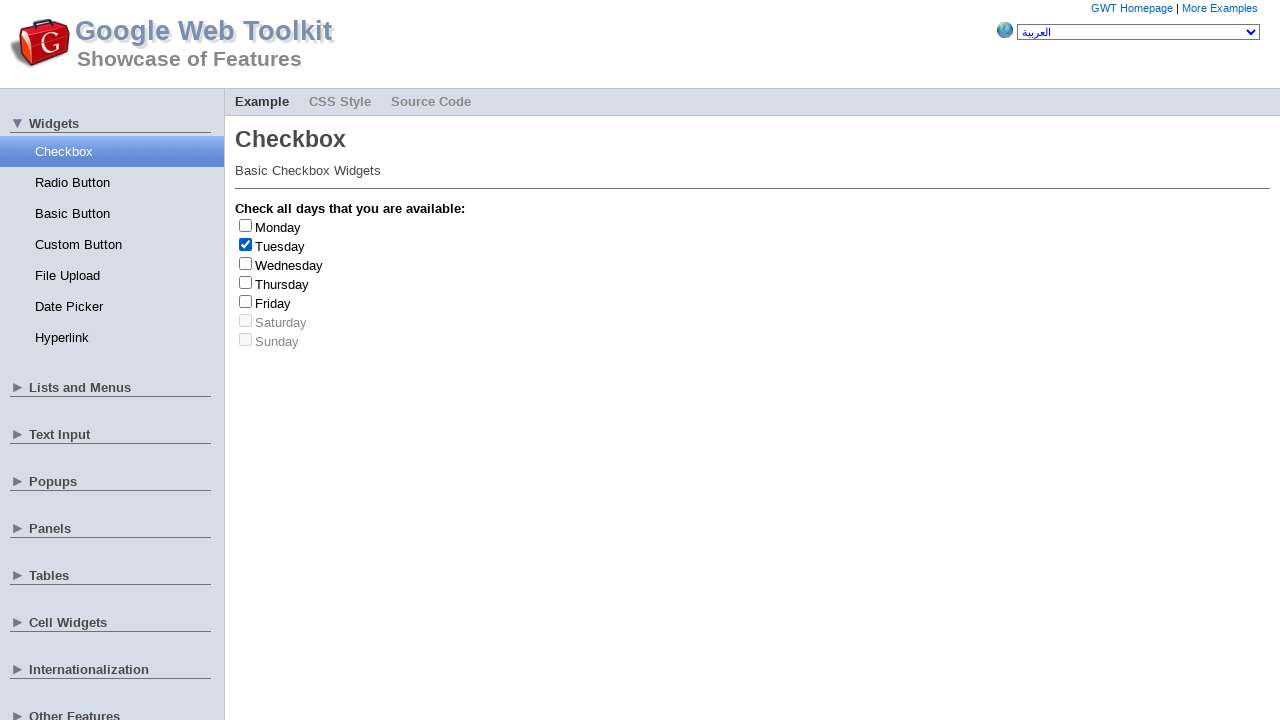

Verified Saturday checkbox is disabled
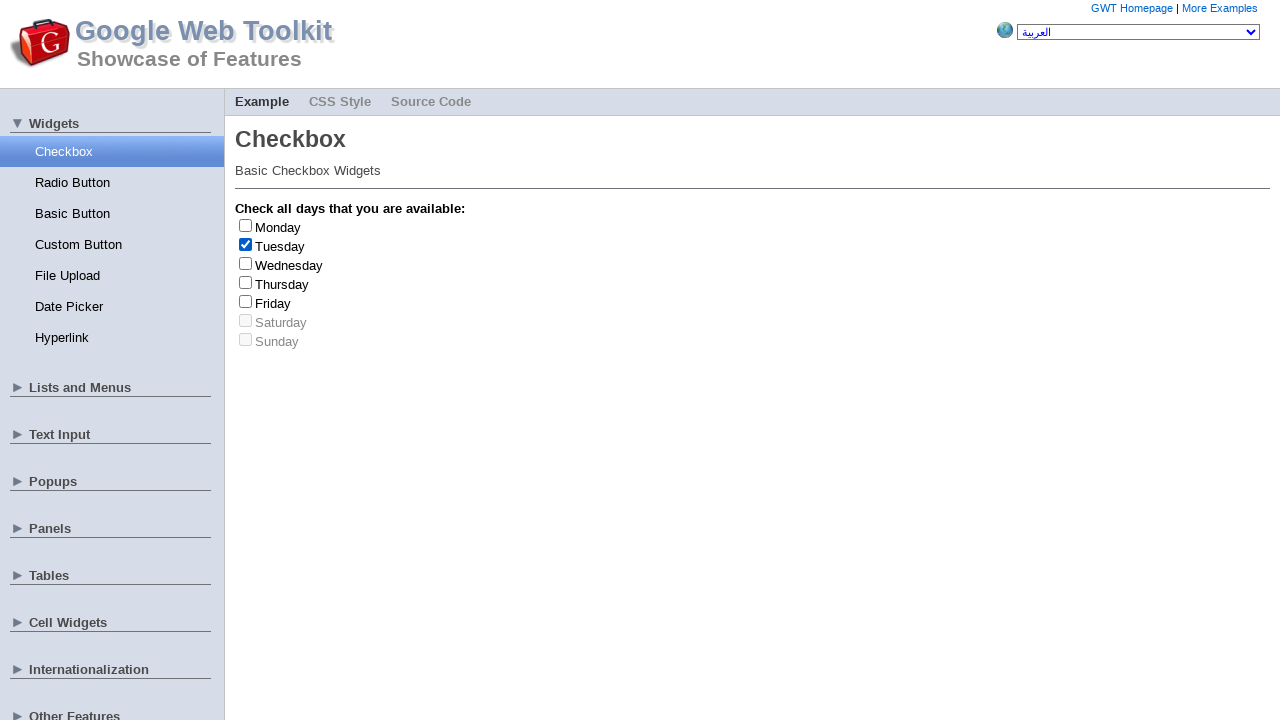

Verified Saturday checkbox is visible
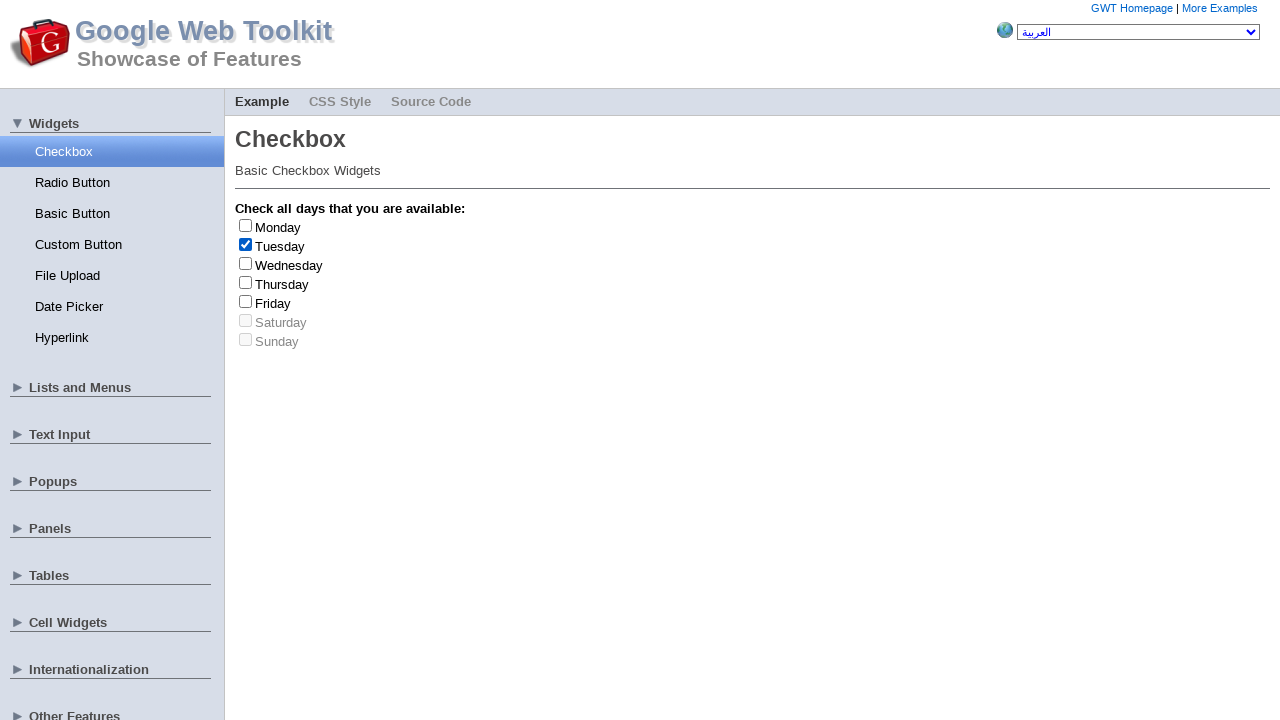

Located non-existent element
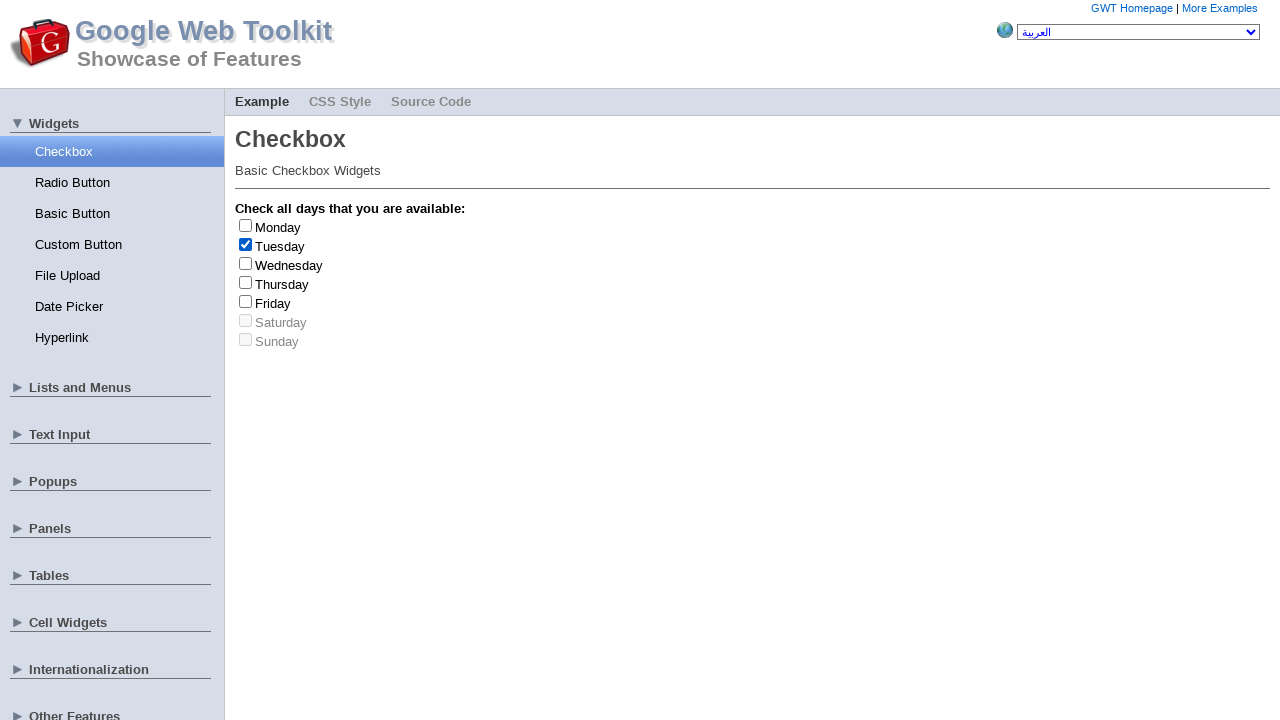

Located hidden element with aria-hidden attribute
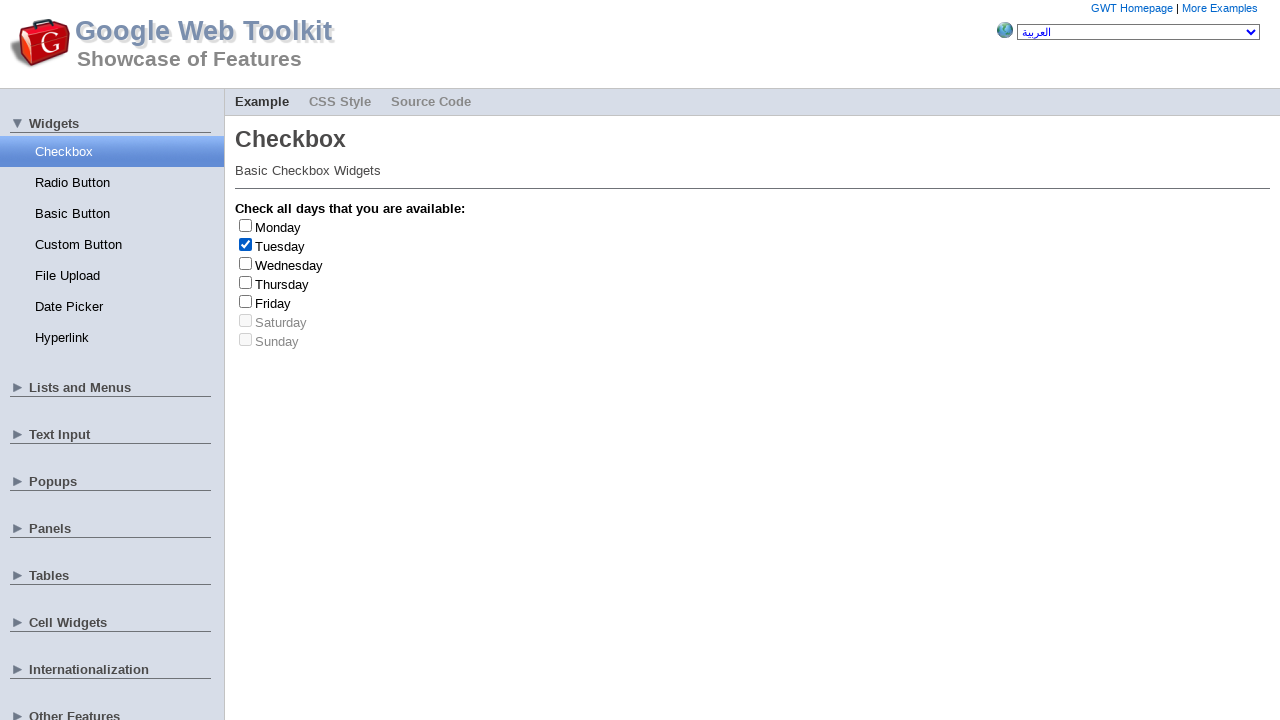

Verified hidden element is not visible
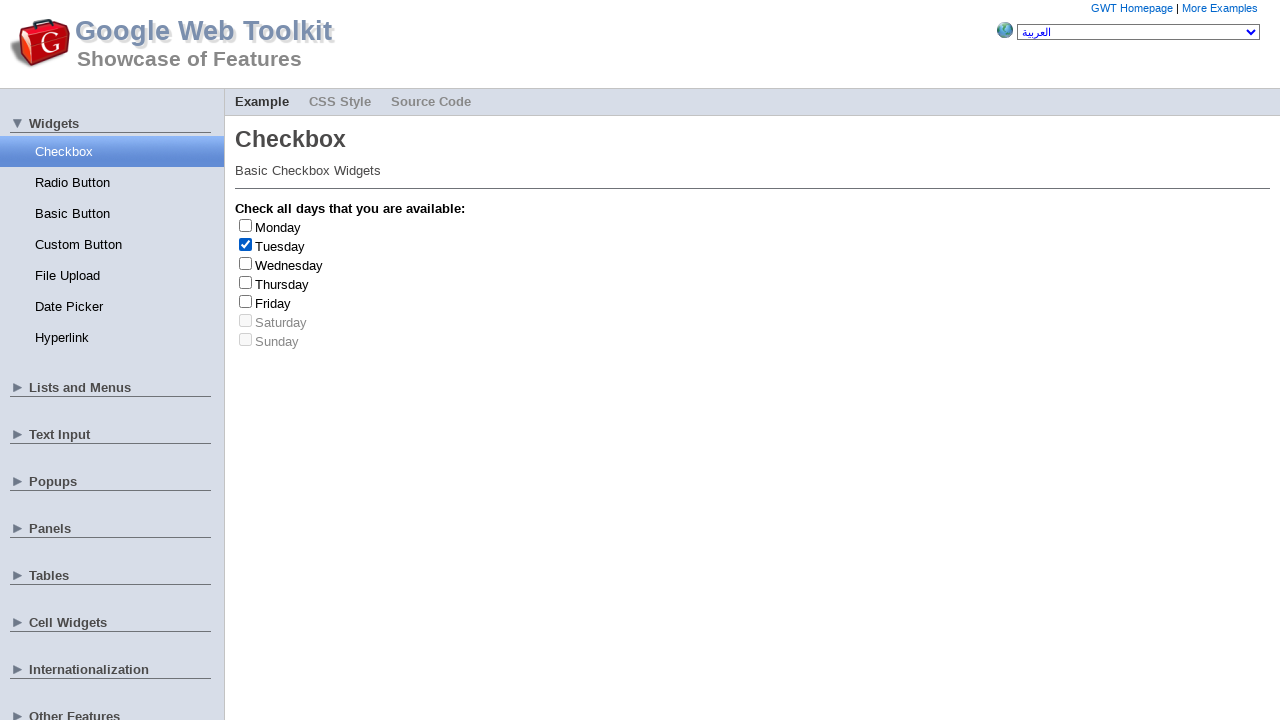

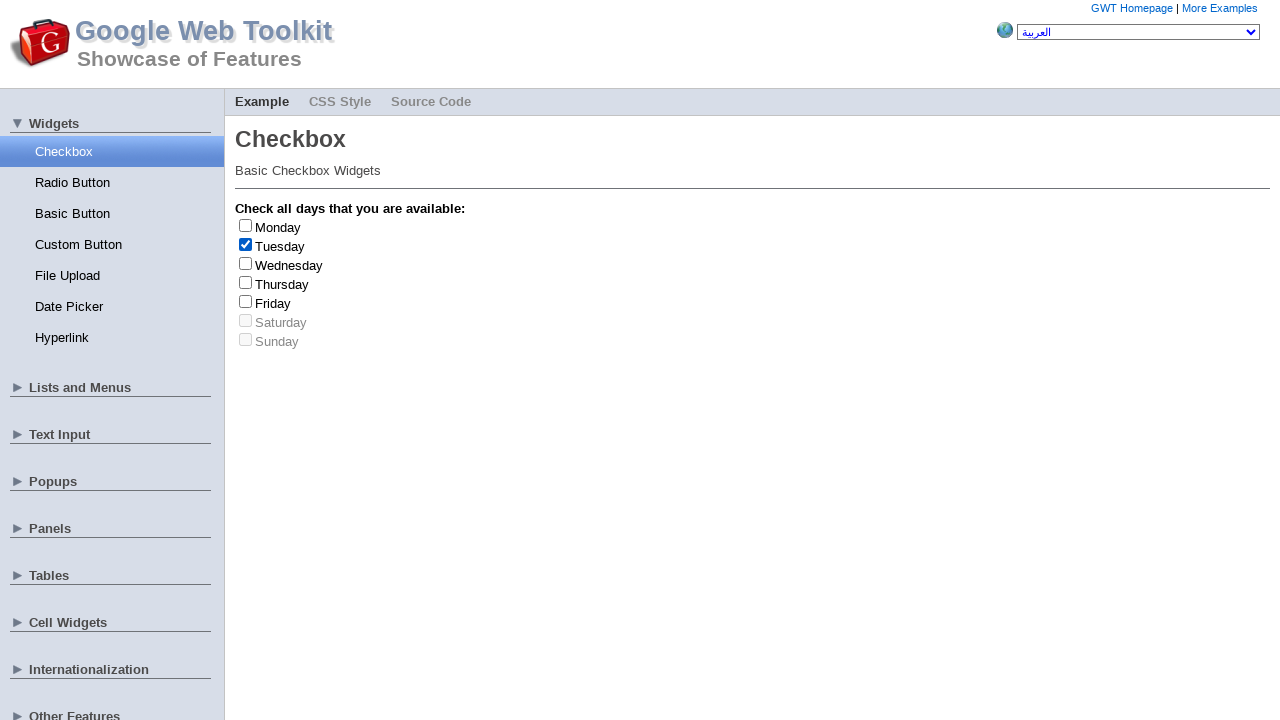